Tests scrolling functionality by scrolling to a specific element on the registration page and clicking on it

Starting URL: https://naveenautomationlabs.com/opencart/index.php?route=account/register

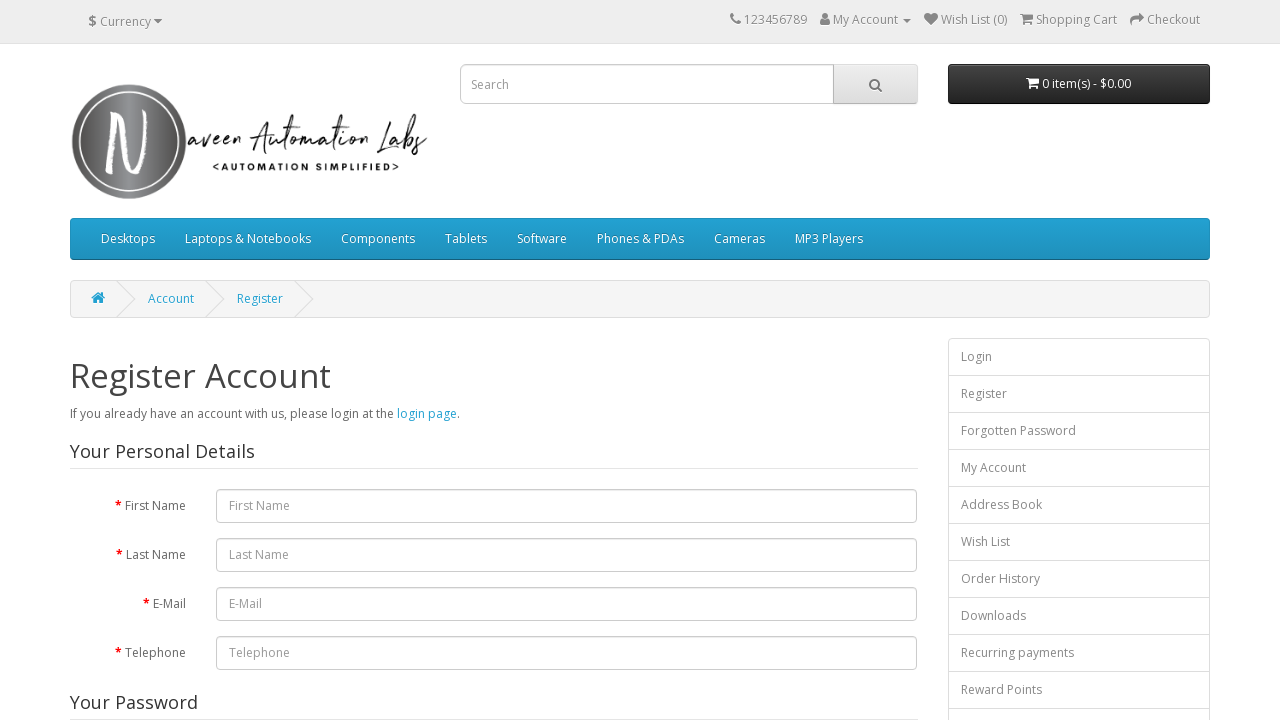

Scrolled to OpenCart link element
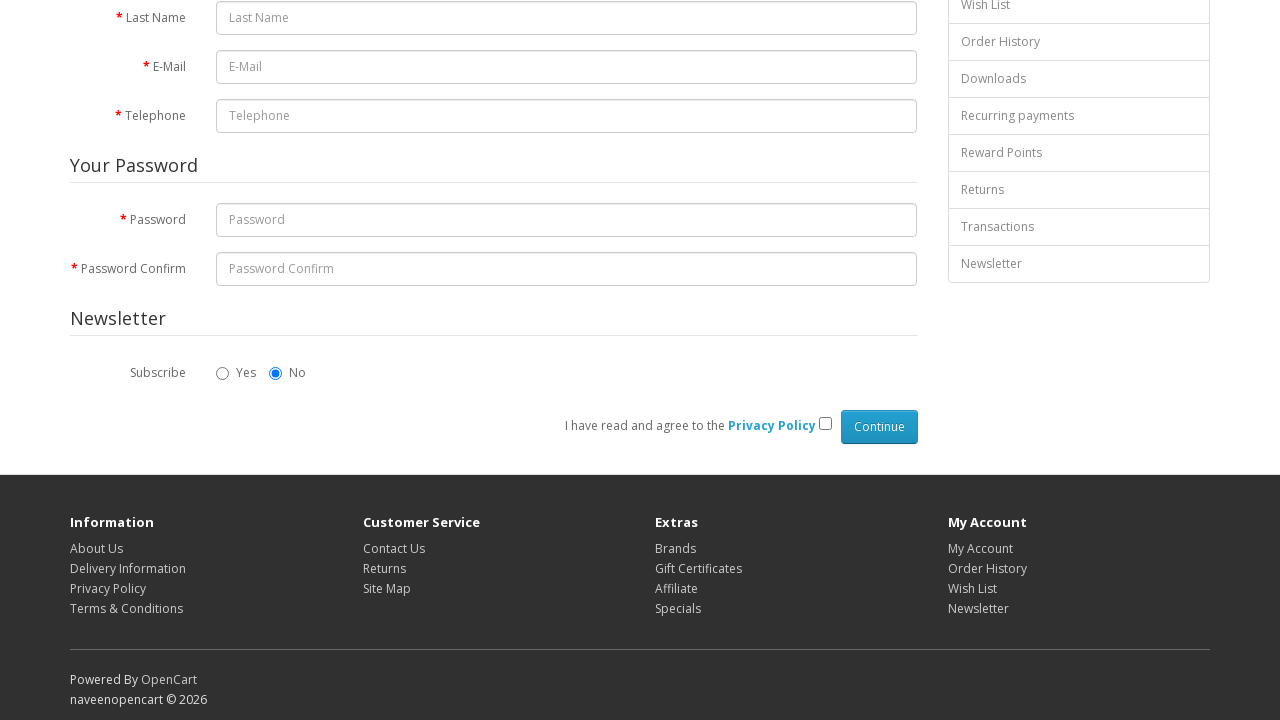

Waited 500ms for page to settle
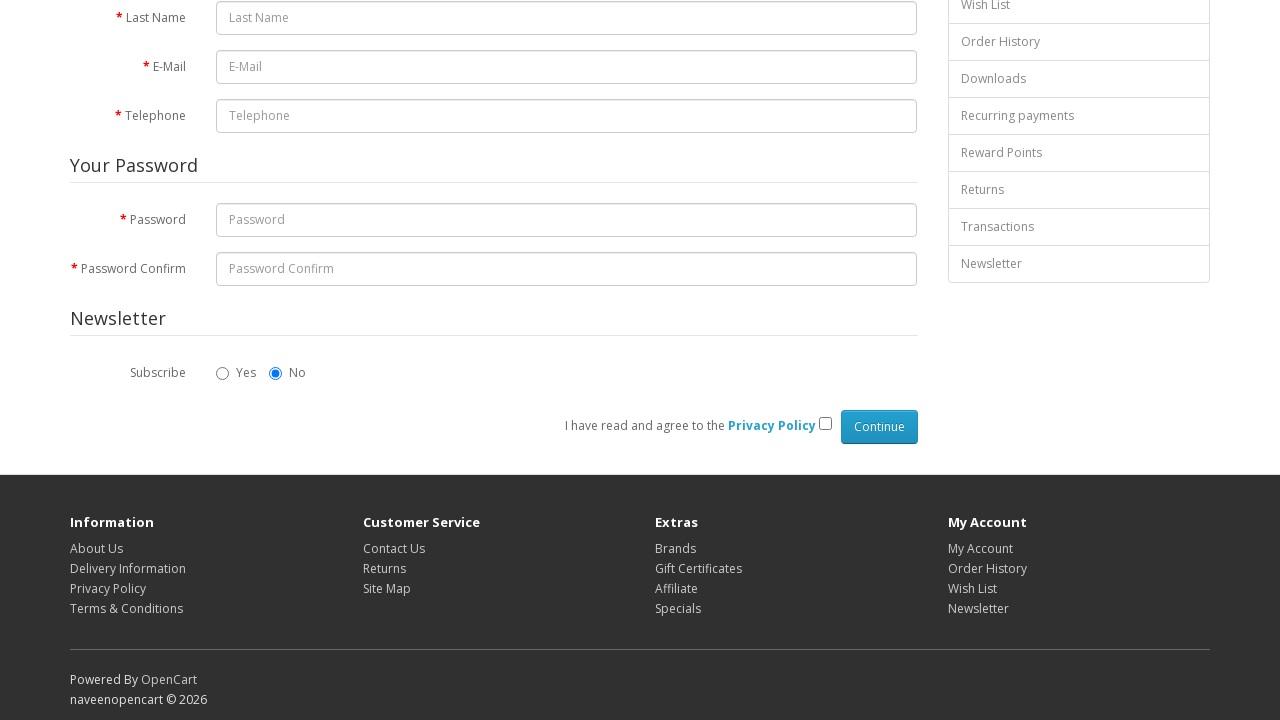

Clicked on OpenCart link at (169, 680) on xpath=//a[text()='OpenCart']
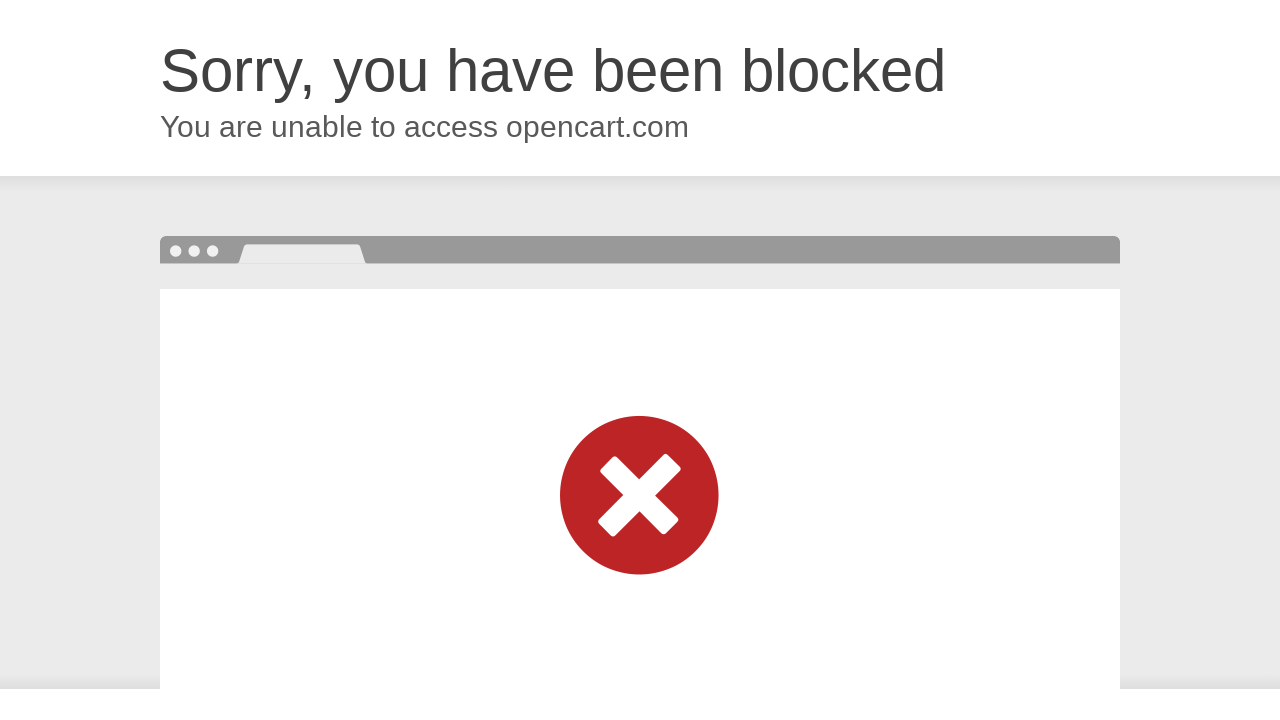

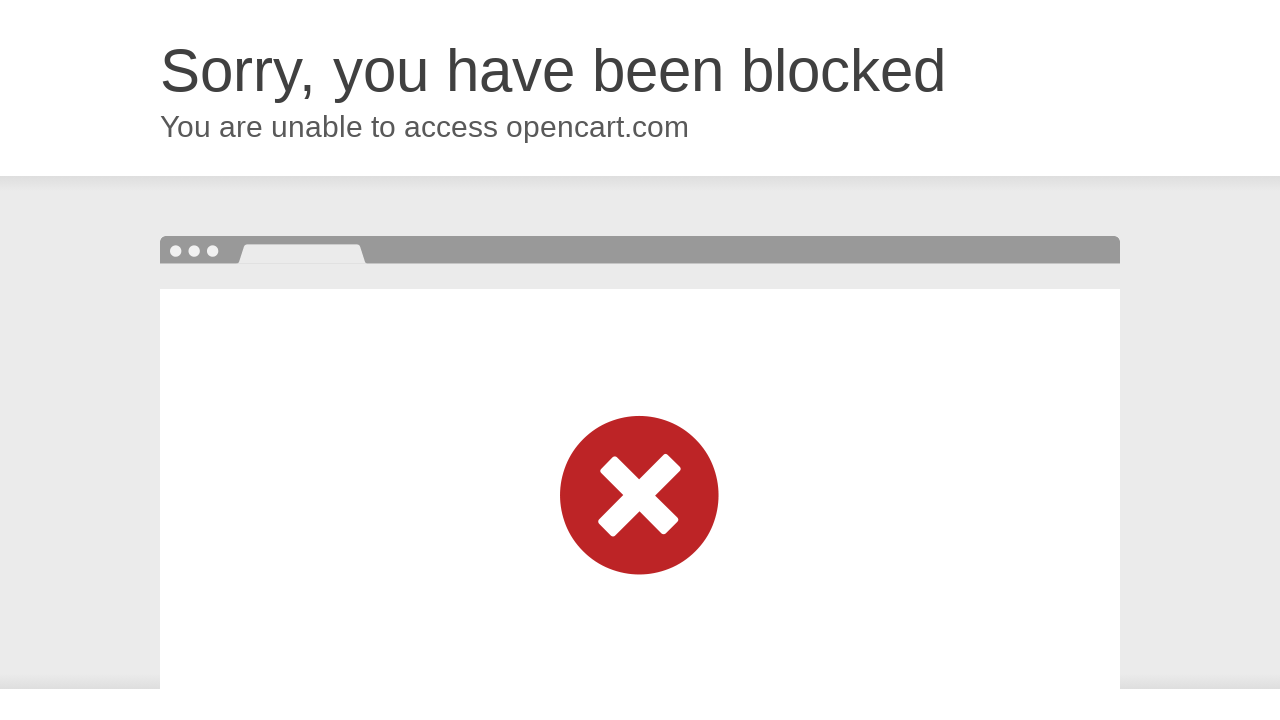